Tests left click action directly on an element in the registration form

Starting URL: http://demo.automationtesting.in/Register.html

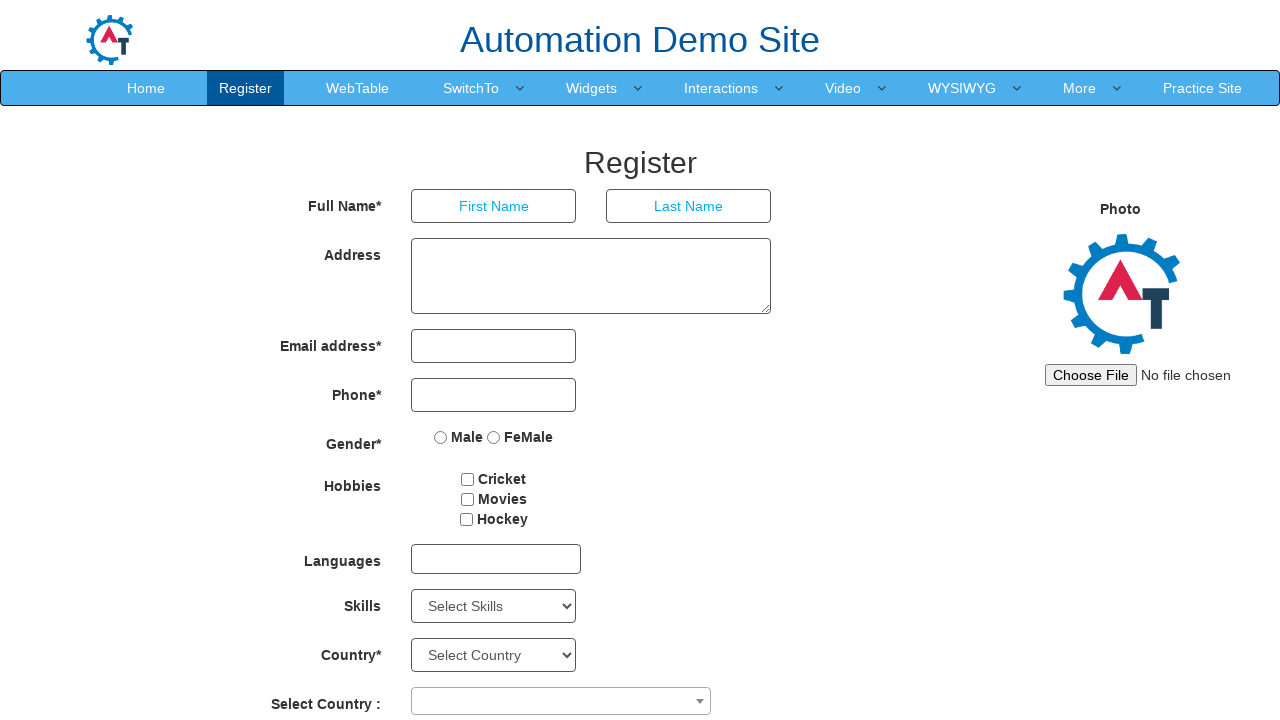

Left clicked on image upload element in registration form at (1144, 375) on #imagesrc
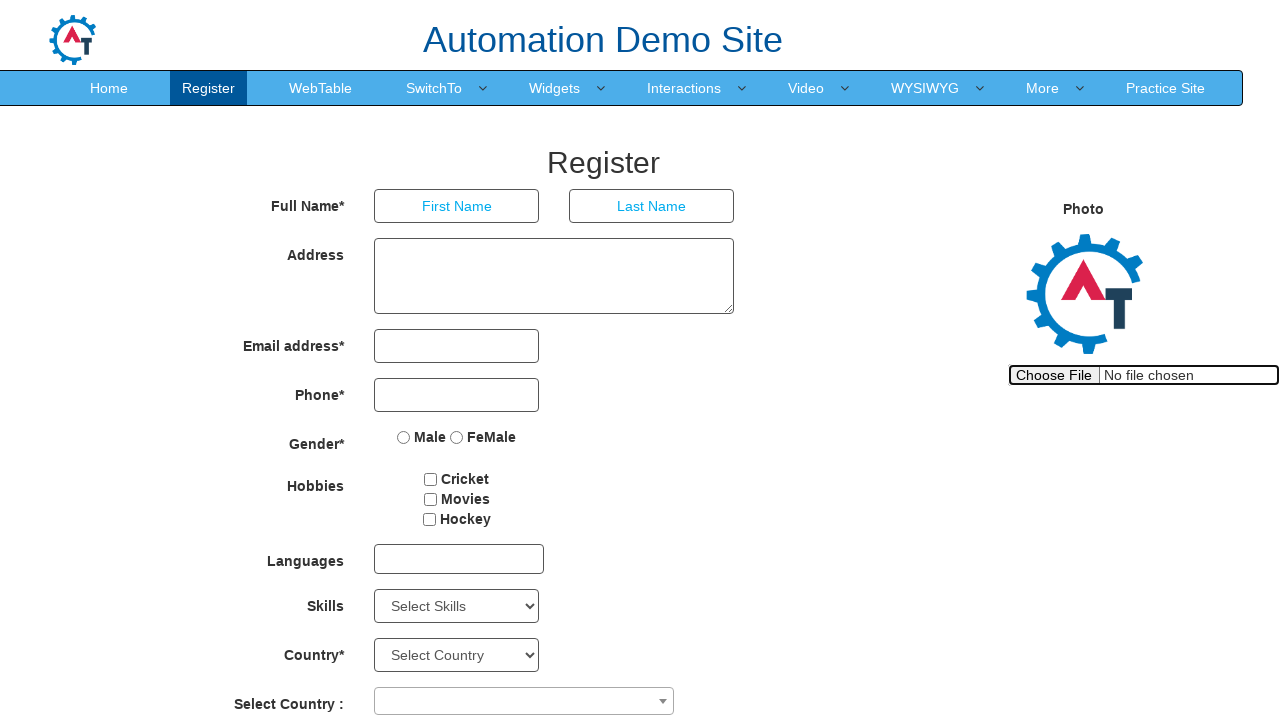

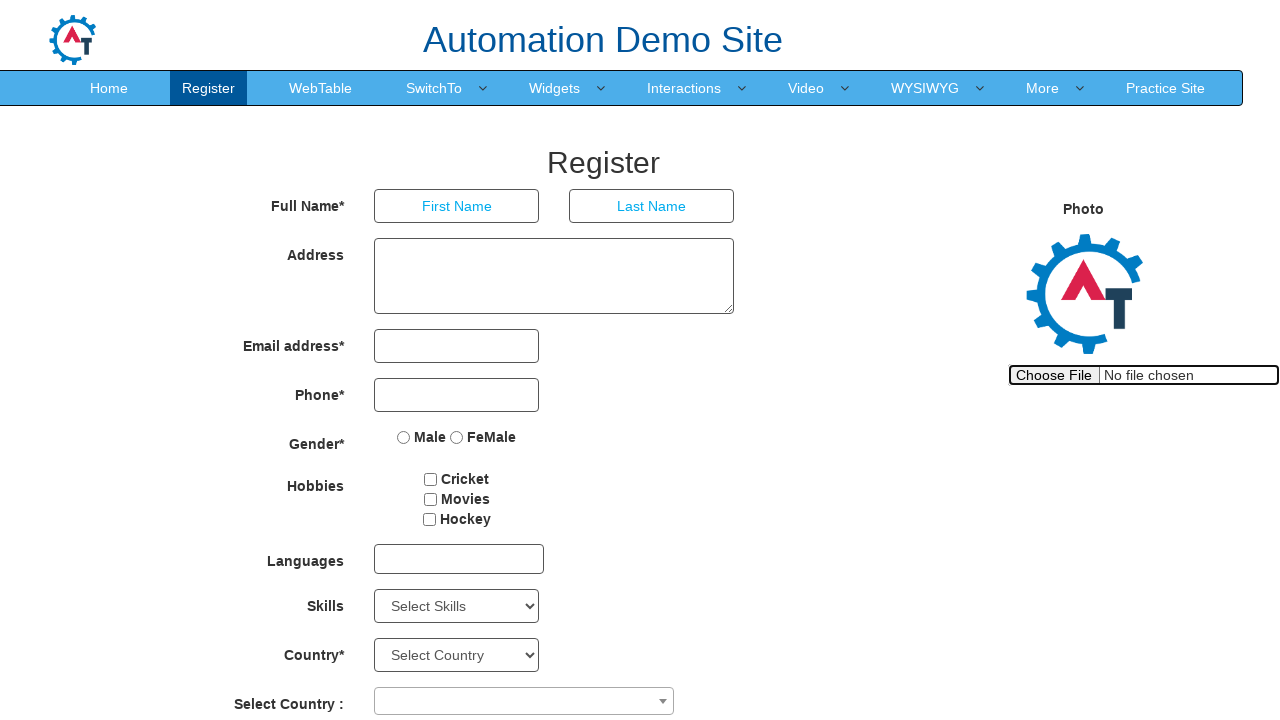